Tests click functionality by clicking the "Add Element" button

Starting URL: http://the-internet.herokuapp.com/add_remove_elements/

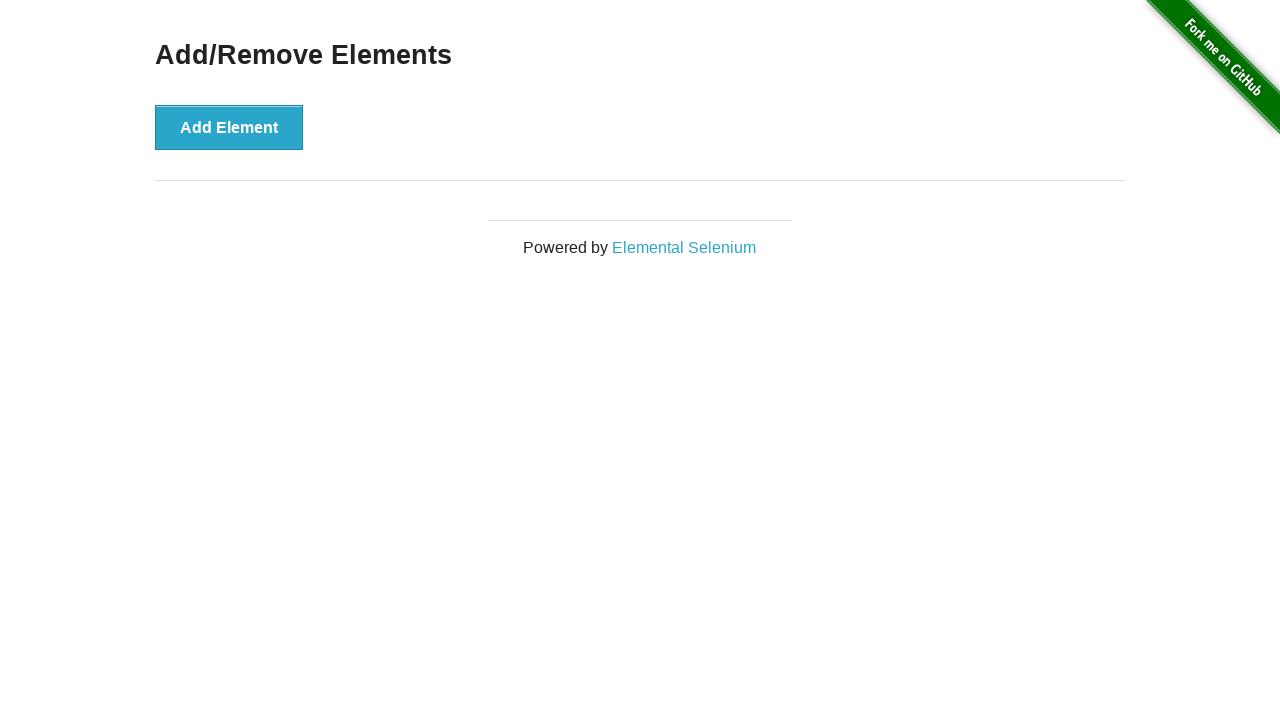

Clicked the 'Add Element' button at (229, 127) on button:text('Add Element')
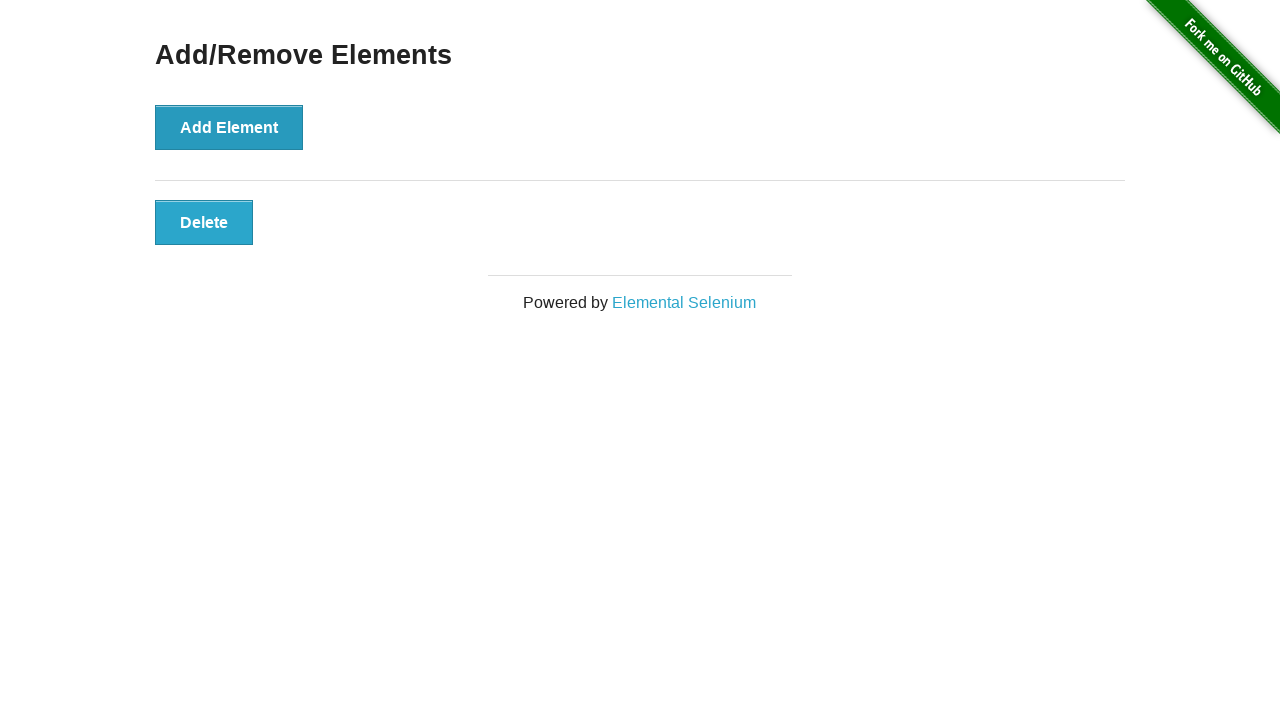

Delete button appeared, confirming element was added
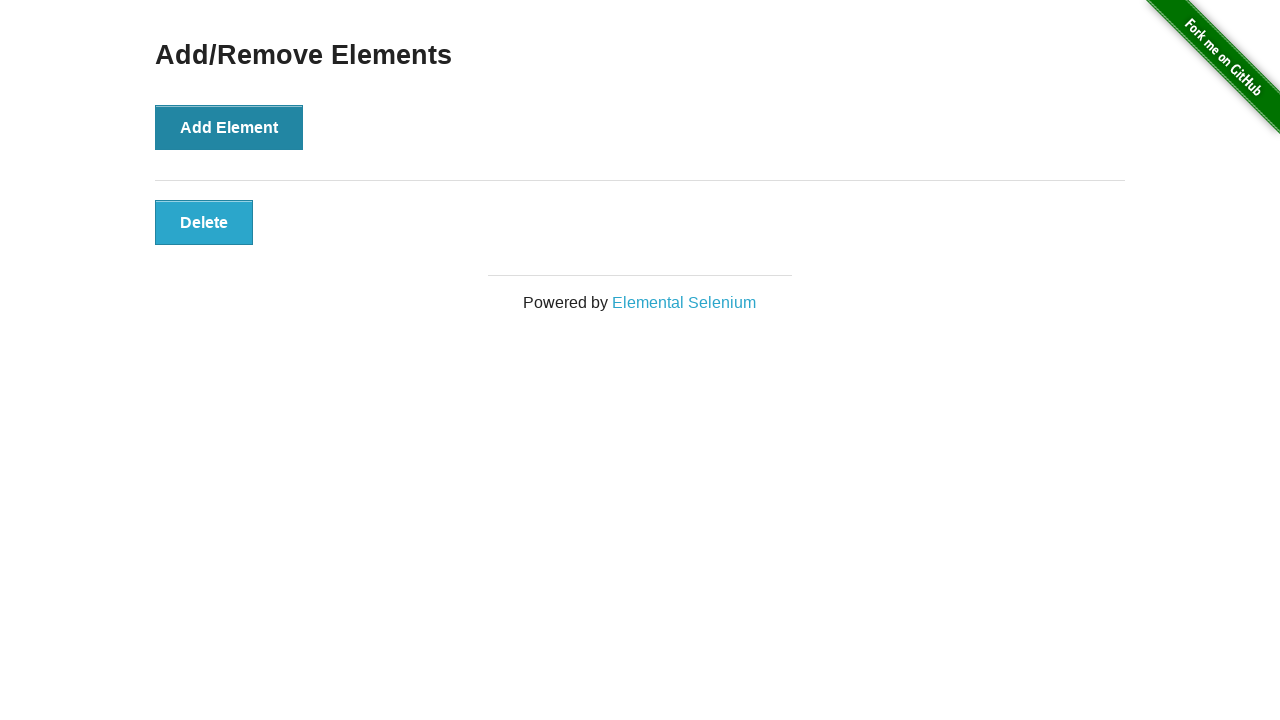

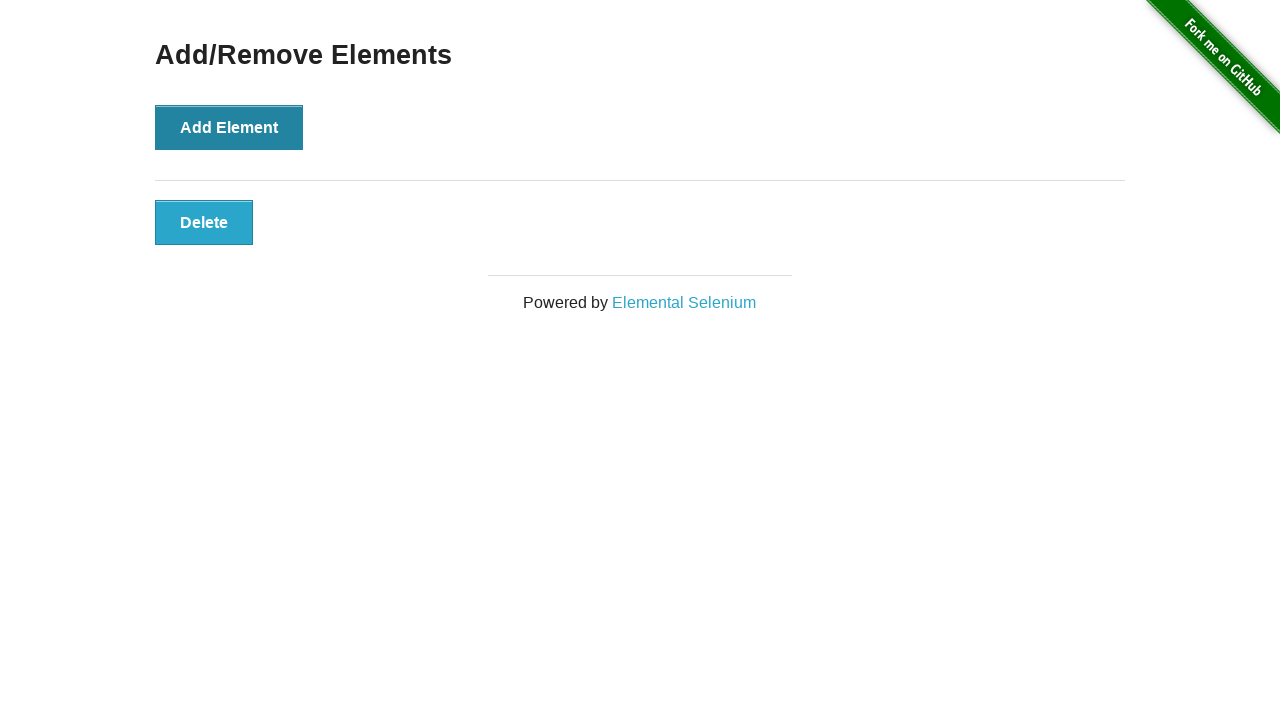